Tests sorting the Due column using semantic class attributes on table 2, which provides better selector compatibility across browsers

Starting URL: https://the-internet.herokuapp.com/tables

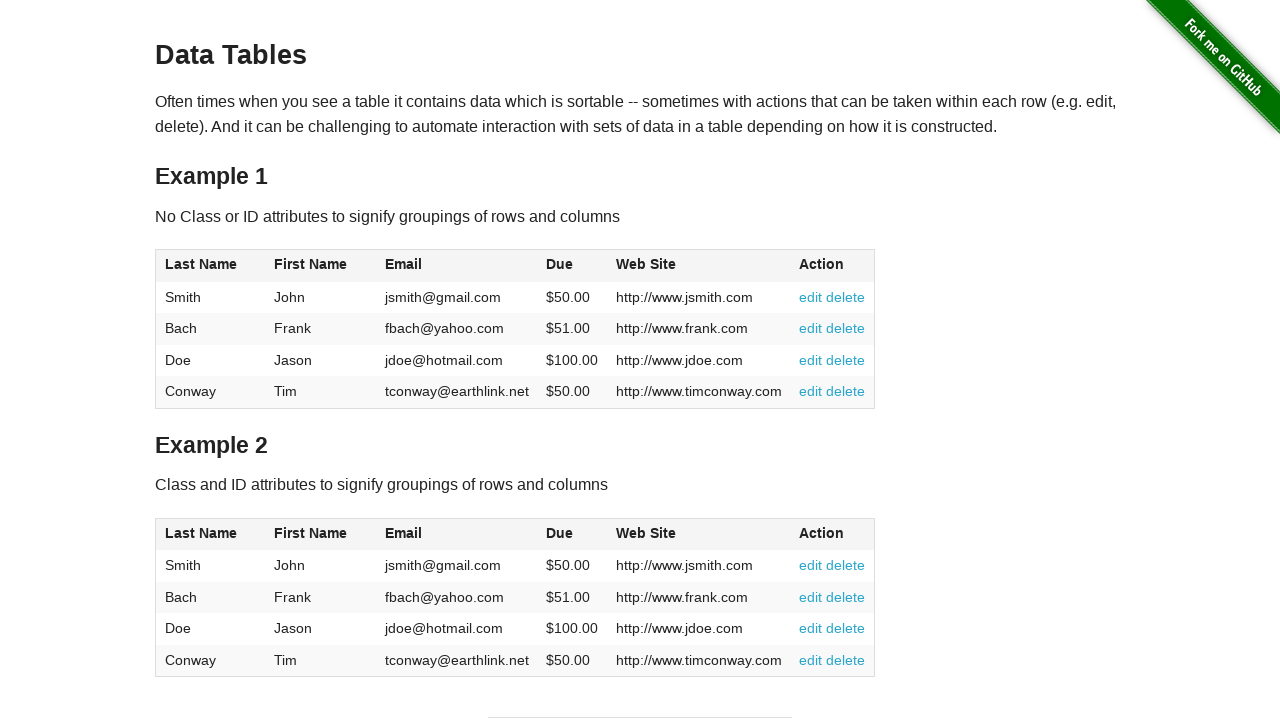

Clicked Due column header in table 2 to sort at (560, 533) on #table2 thead .dues
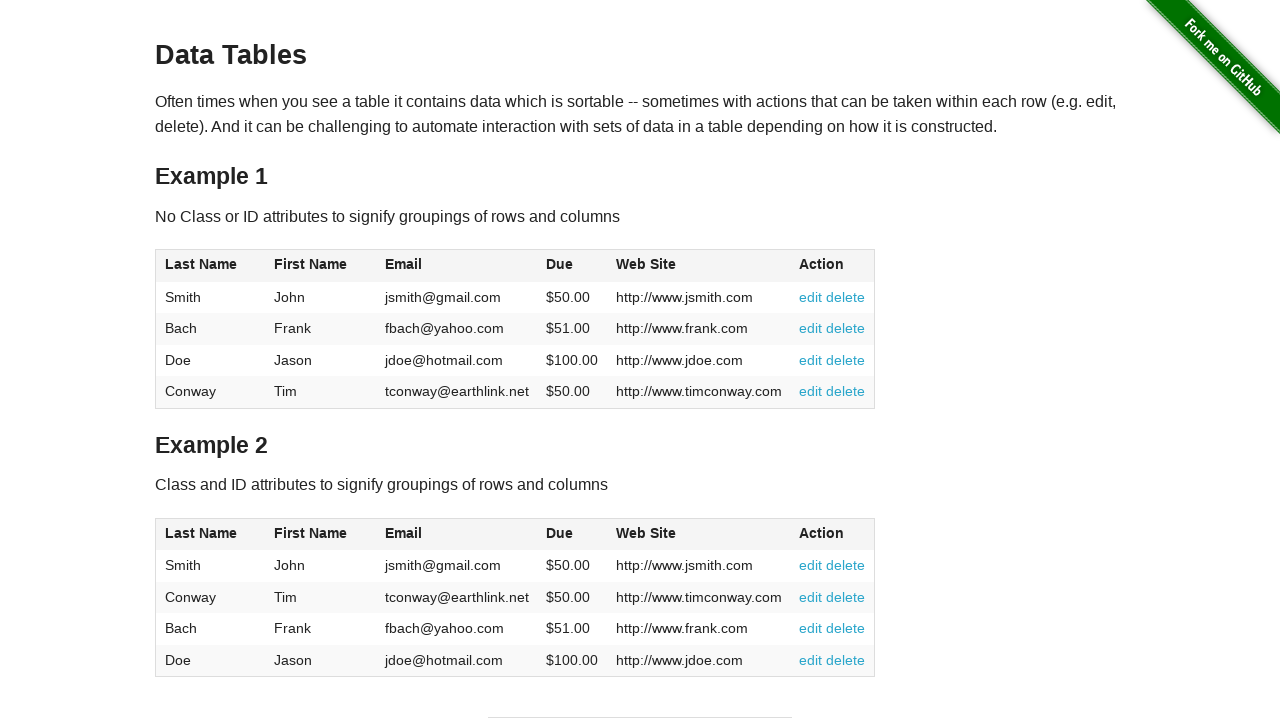

Waited for Due column values to load in table 2 body
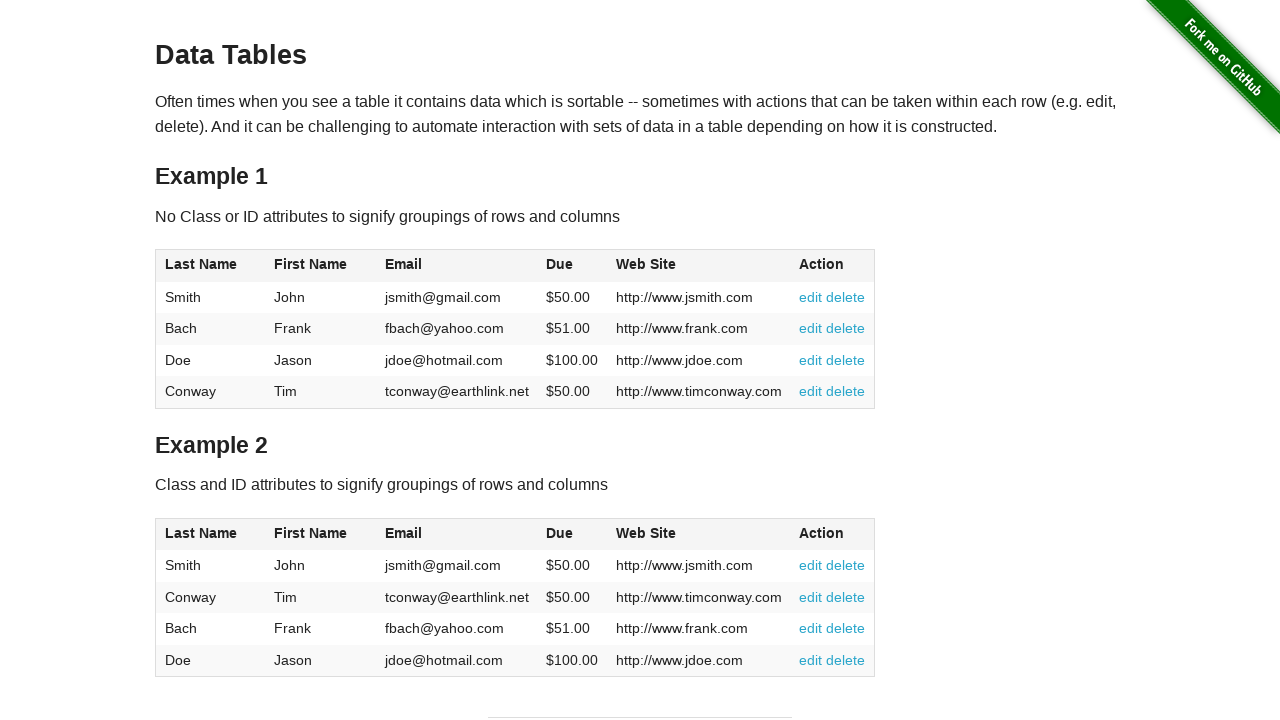

Retrieved all Due column values from table 2
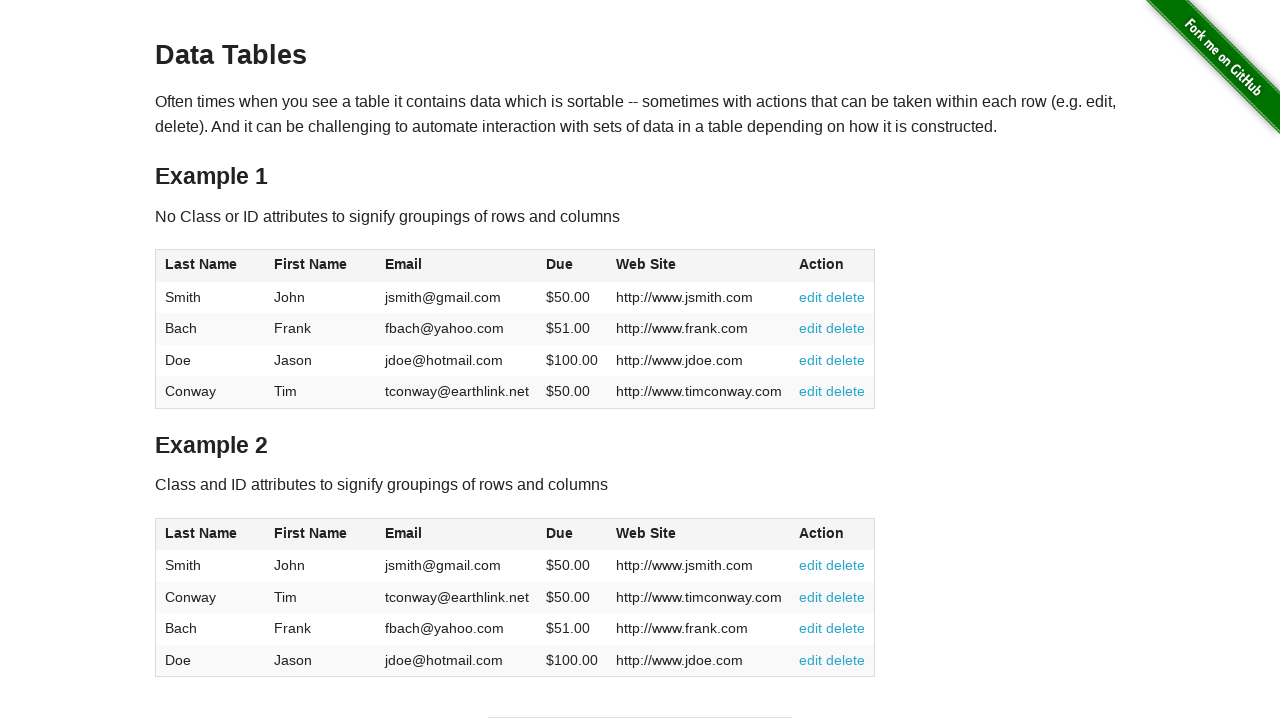

Extracted 4 Due values from table: [50.0, 50.0, 51.0, 100.0]
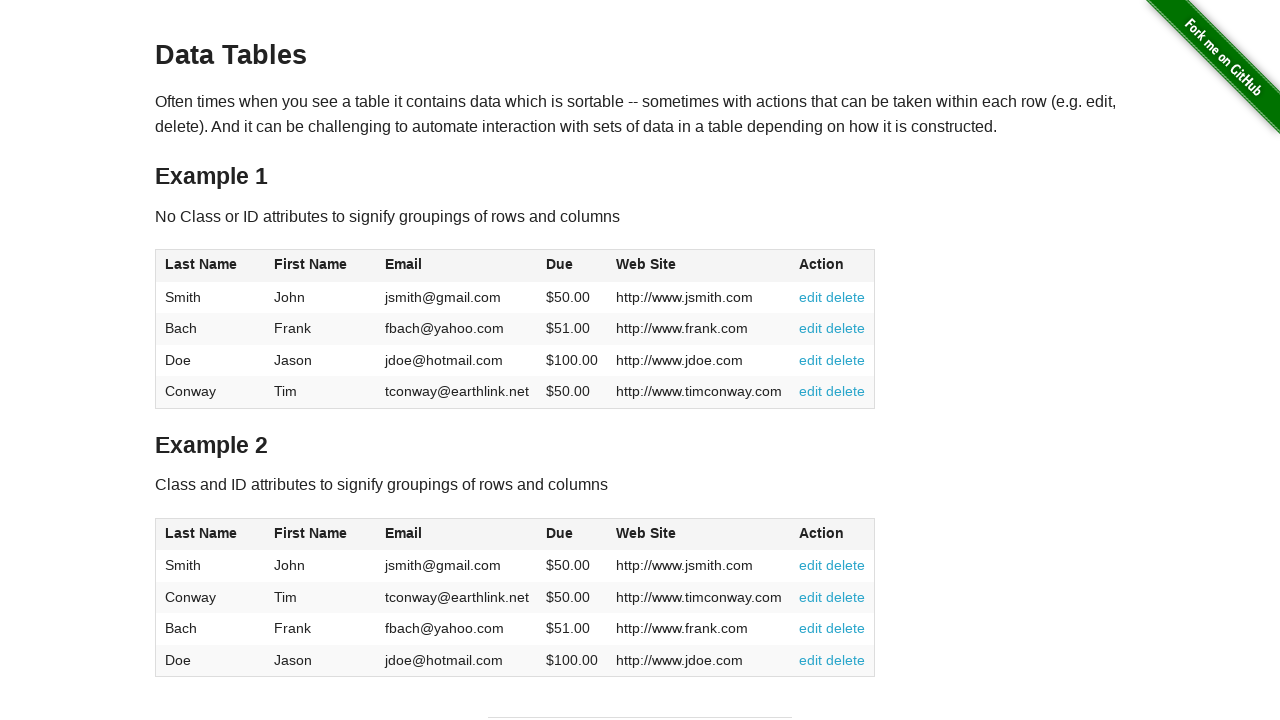

Verified all Due column values are sorted in ascending order
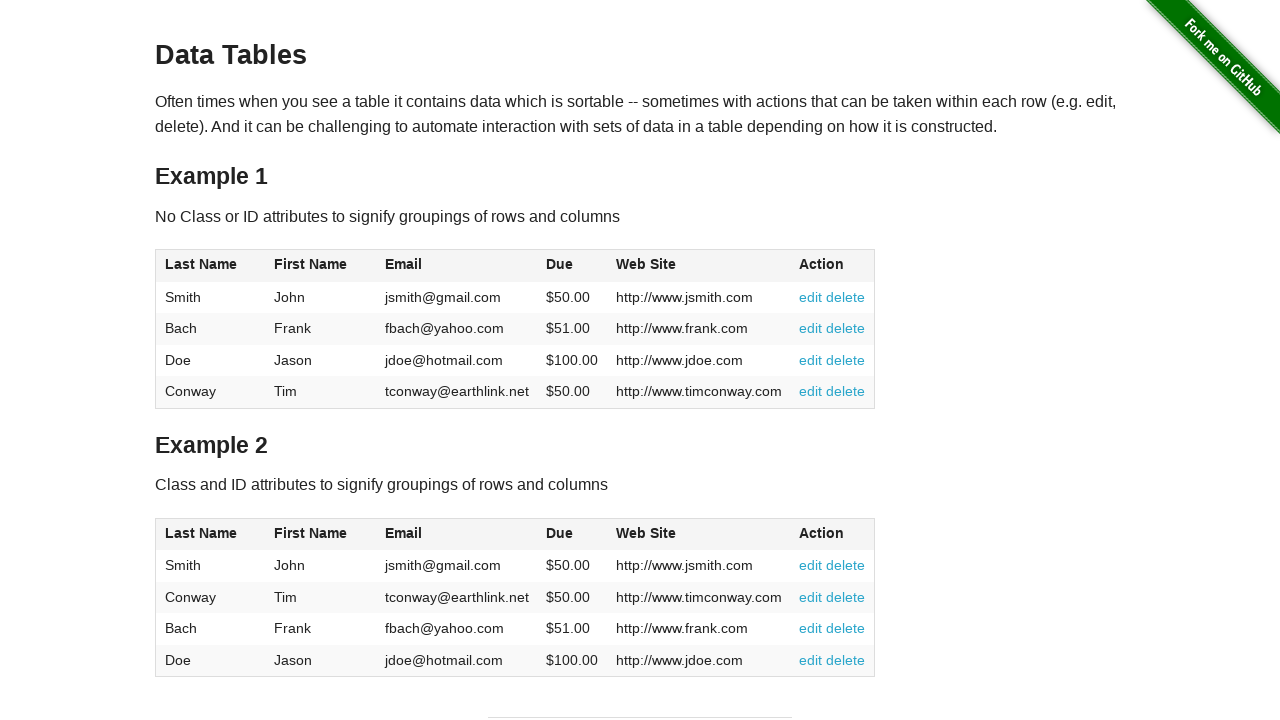

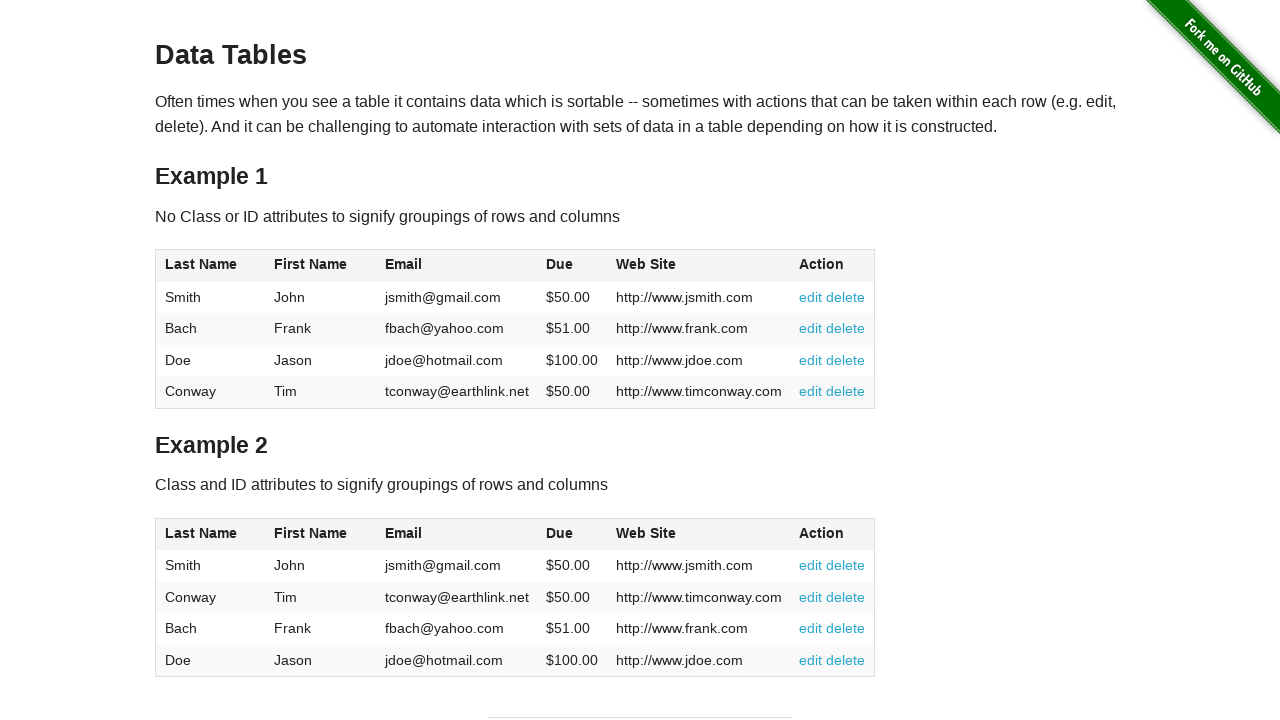